Verifies that the logo image is displayed on the page

Starting URL: https://www.awesomeqa.com/ui

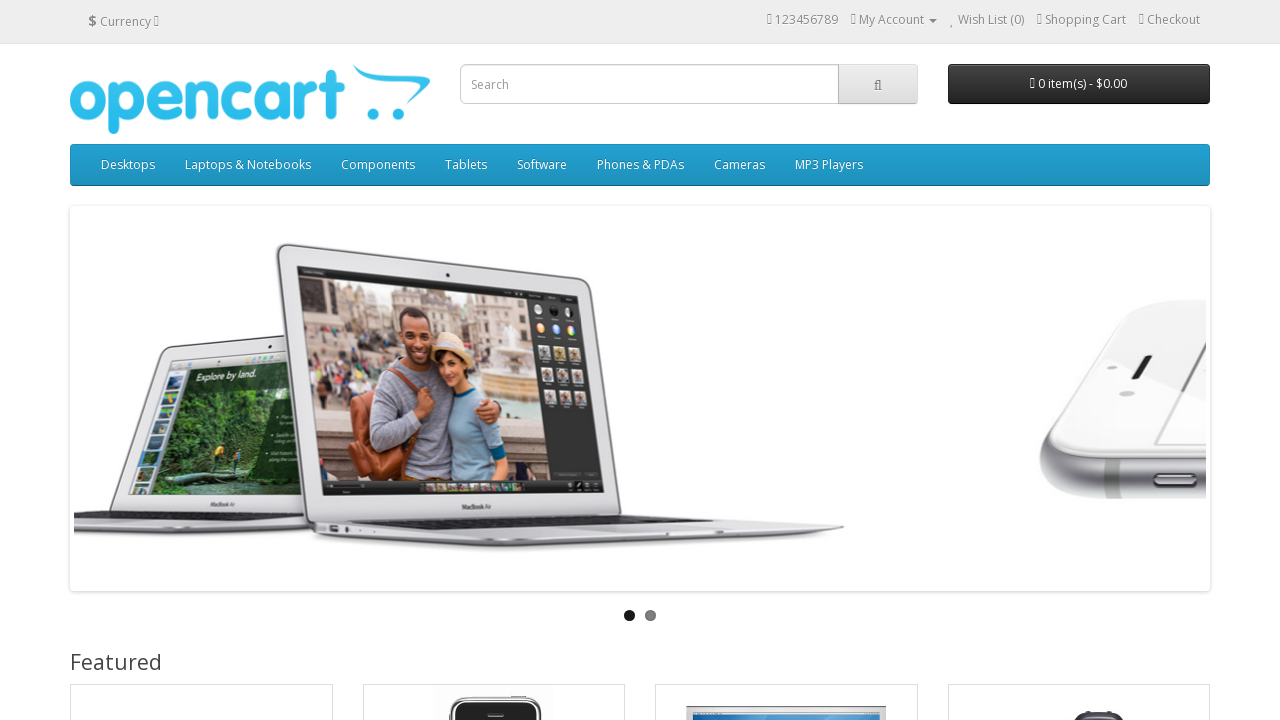

Navigated to https://www.awesomeqa.com/ui
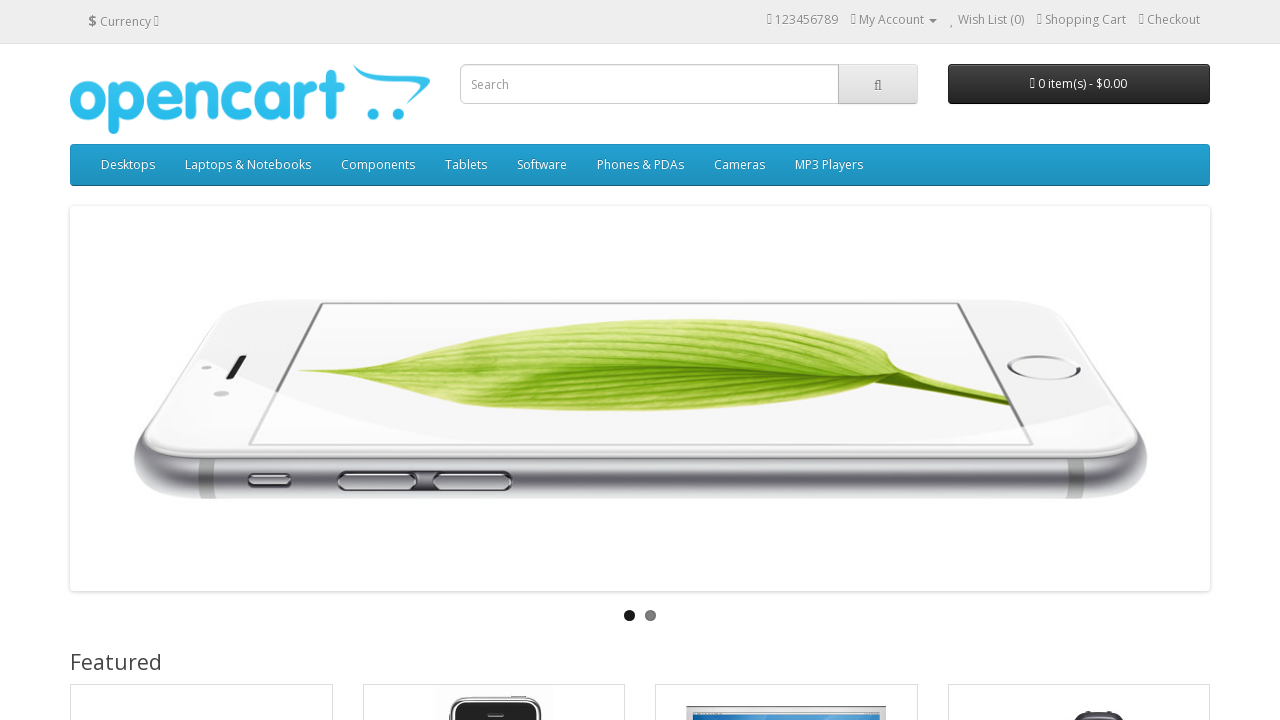

Located logo element with title 'TheTestingAcademy eCommerce'
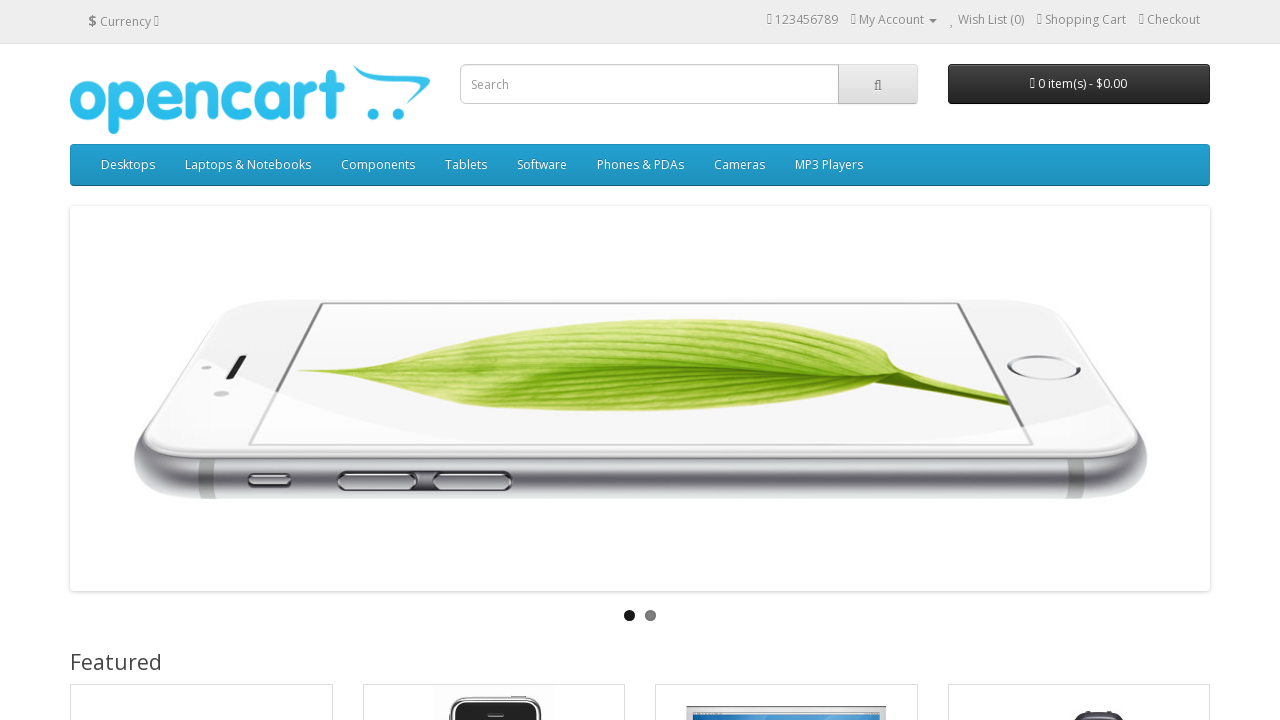

Verified that logo image is displayed on the page
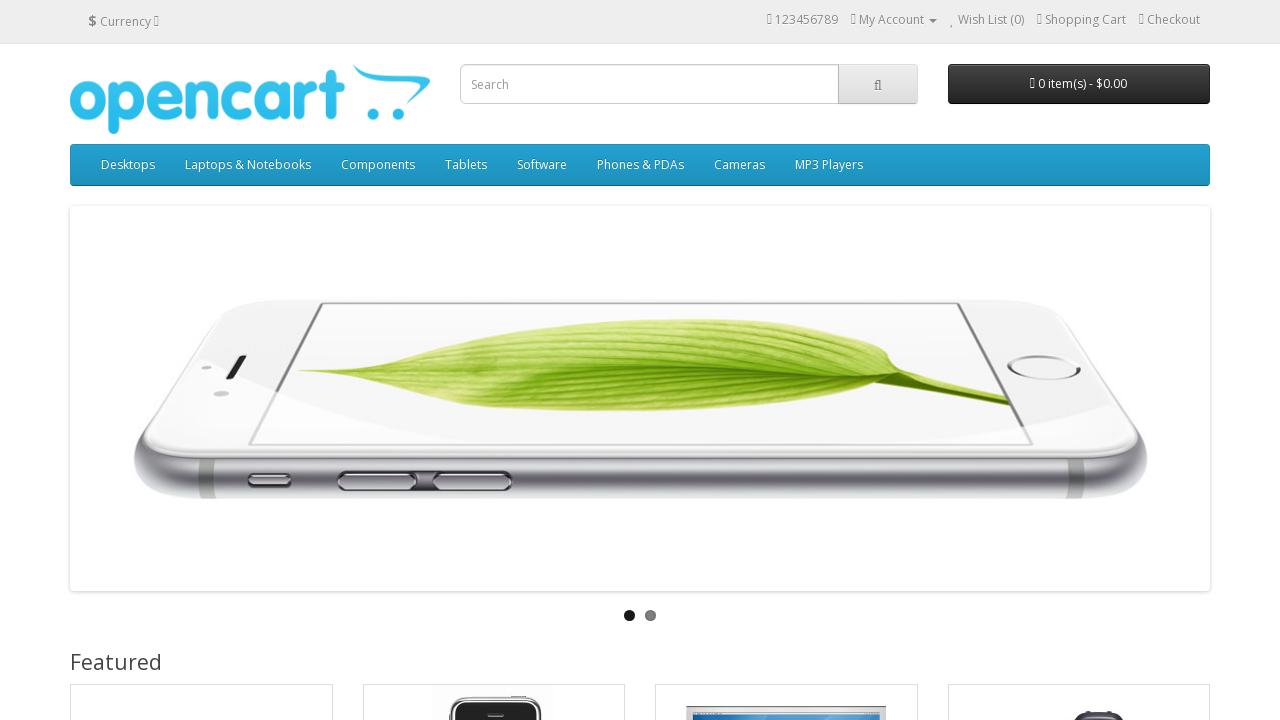

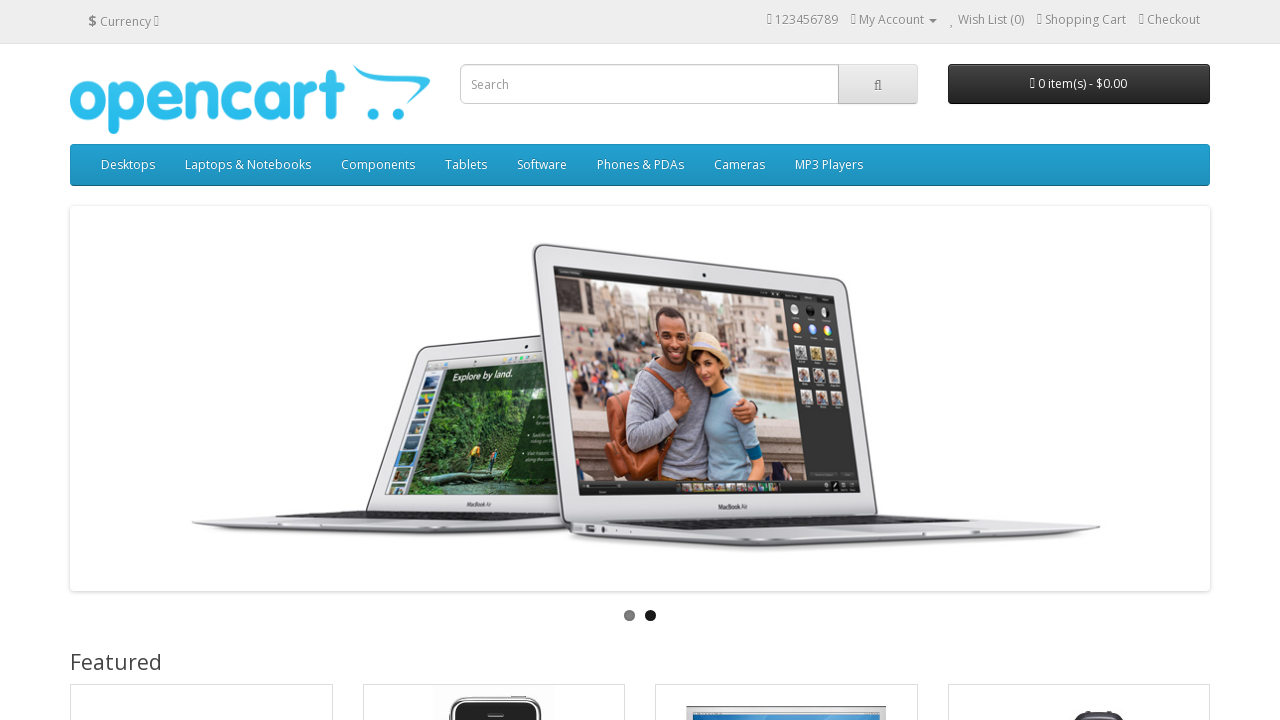